Tests Hacker News search by searching for "selenium" and verifying it appears in results

Starting URL: https://news.ycombinator.com

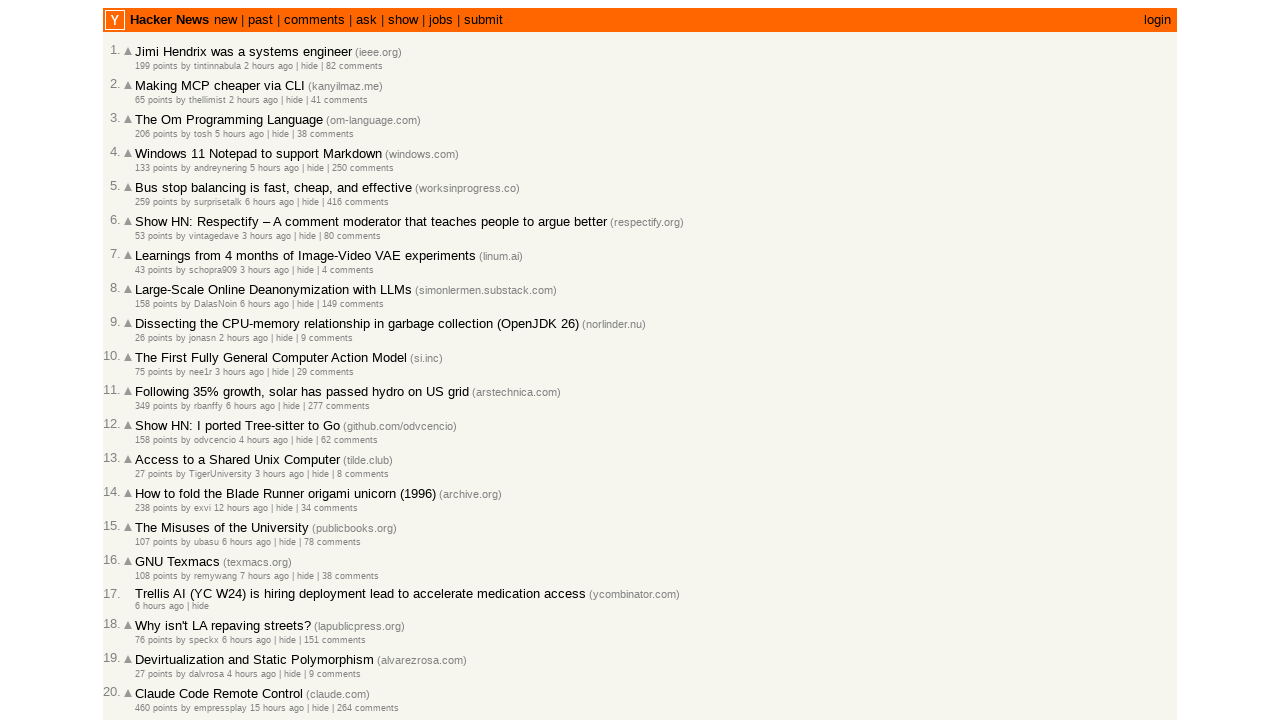

Filled search box with 'selenium' on input[name='q']
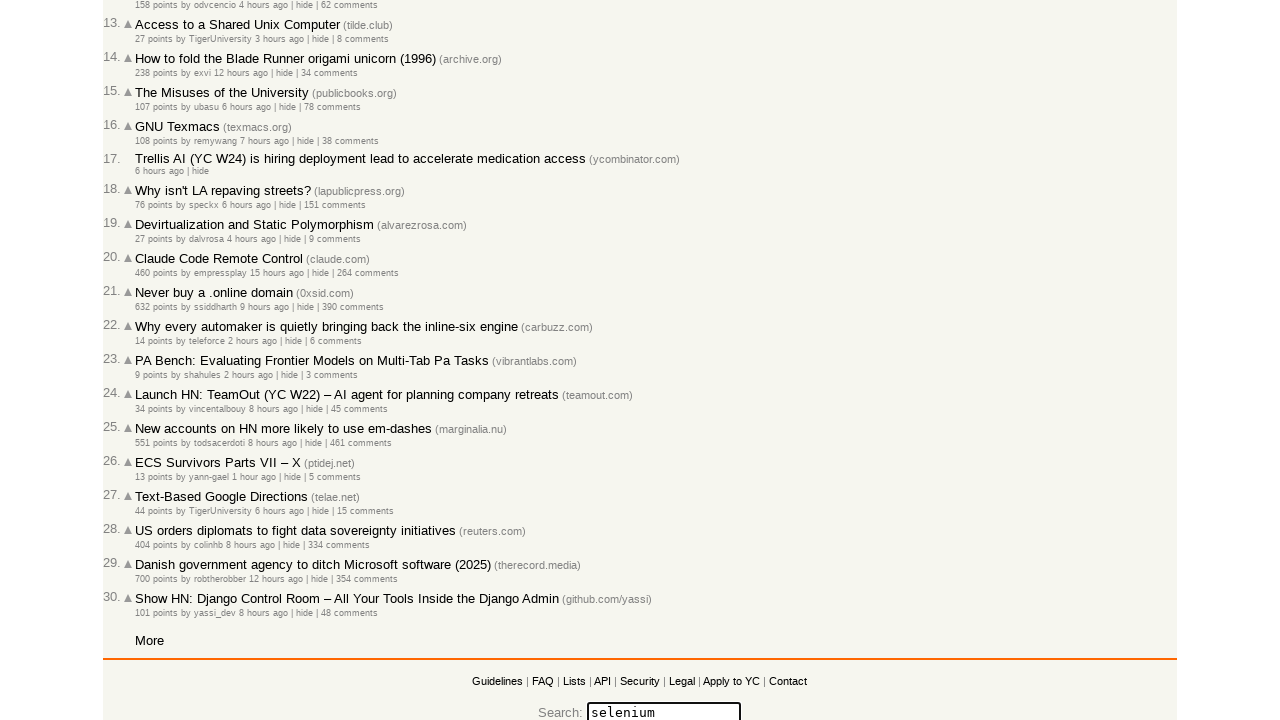

Pressed Enter to submit search query on input[name='q']
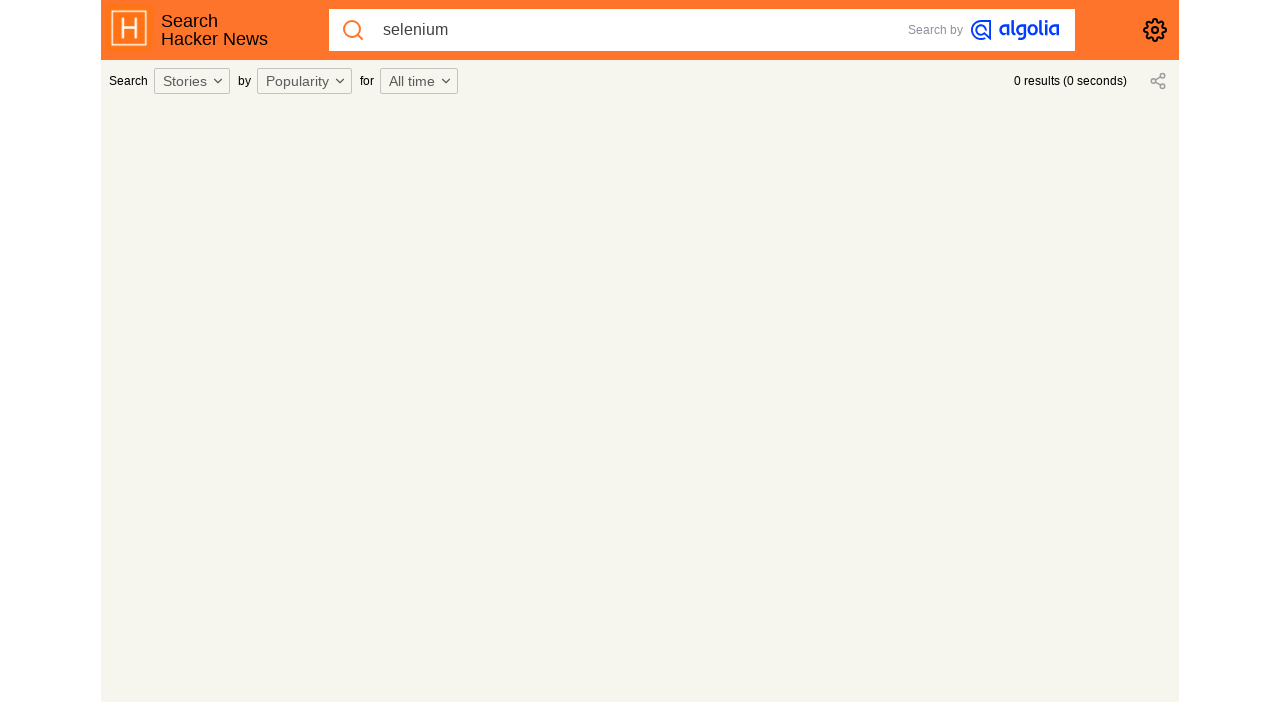

Waited for search results to load
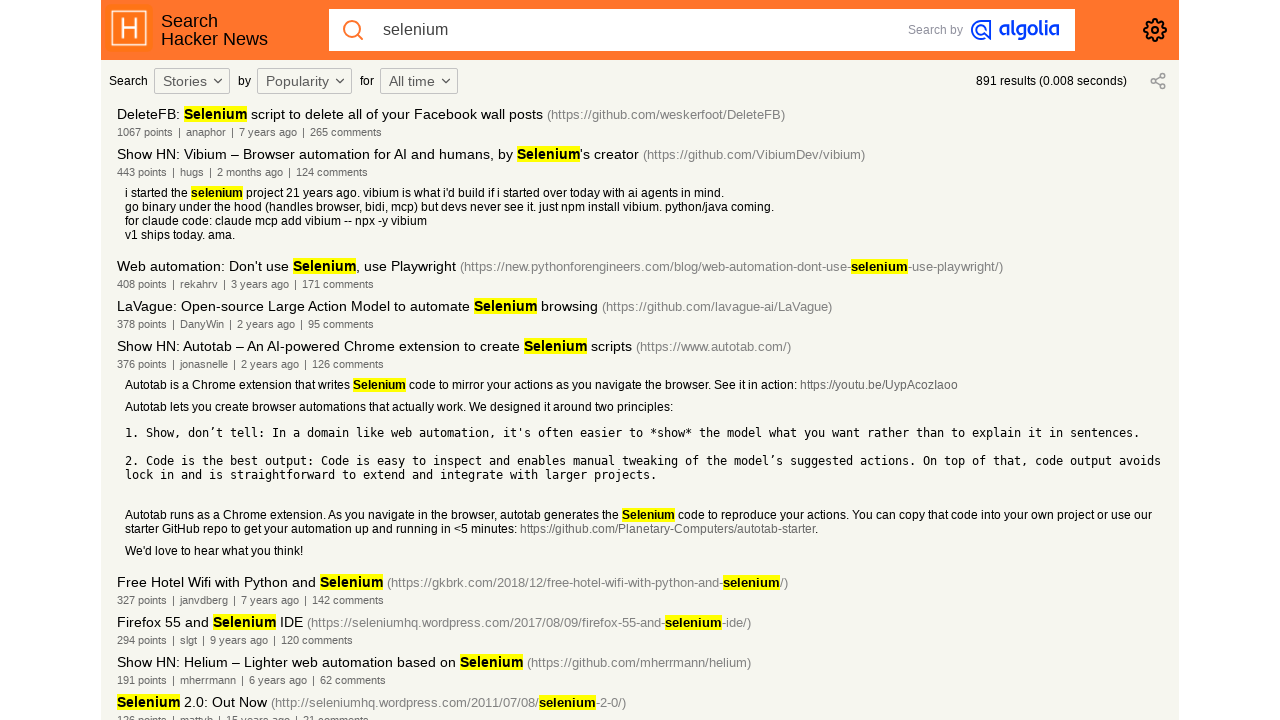

Verified 'selenium' appears in search results
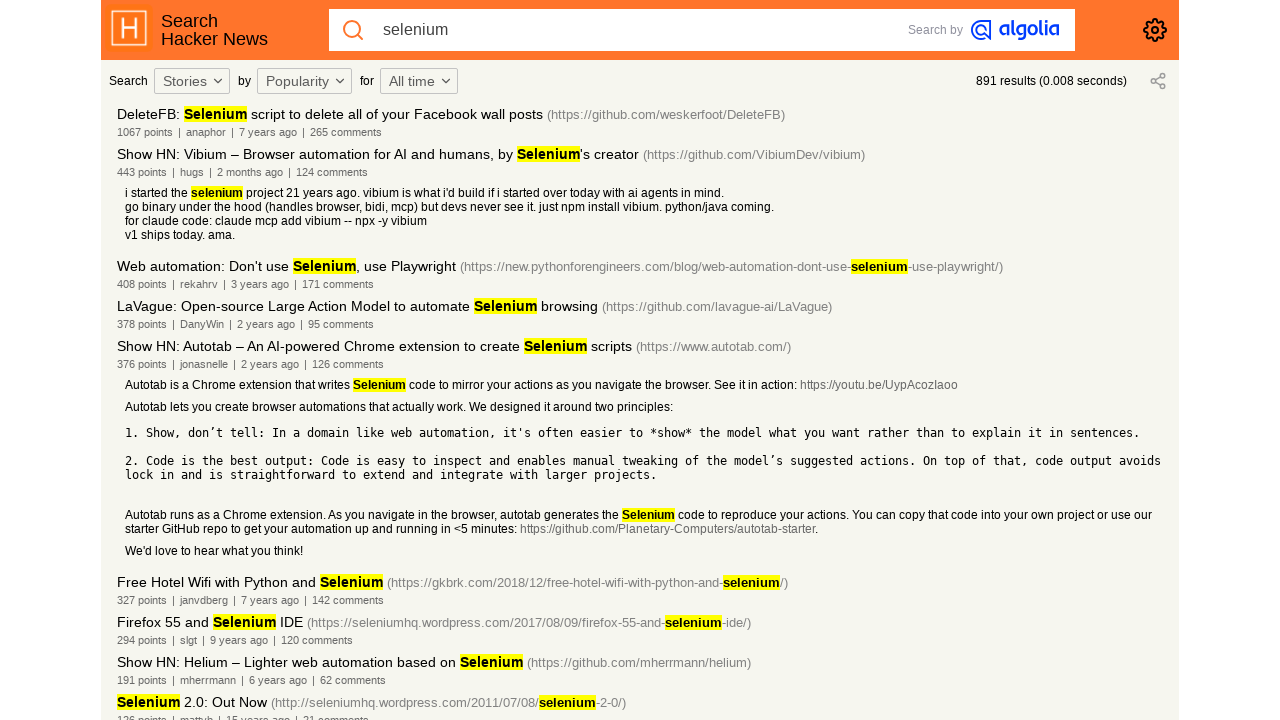

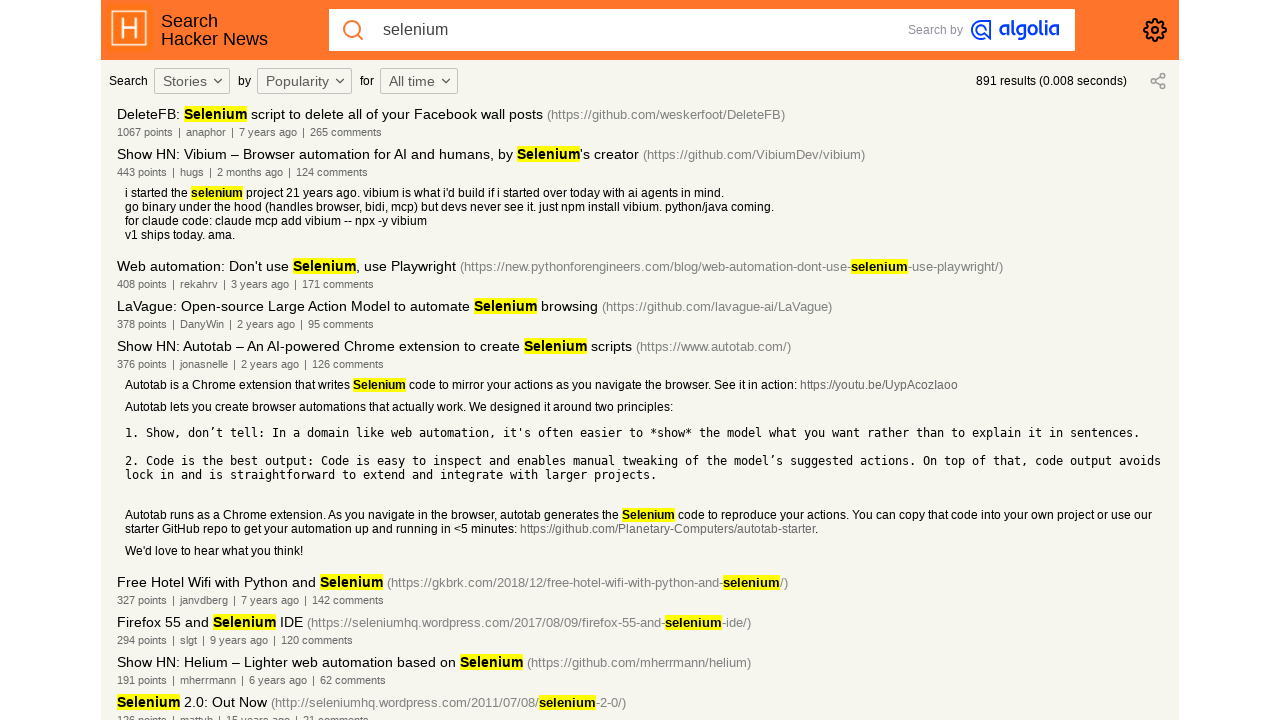